Tests form submission with Other gender selection and verifies the submission modal

Starting URL: https://demoqa.com/automation-practice-form

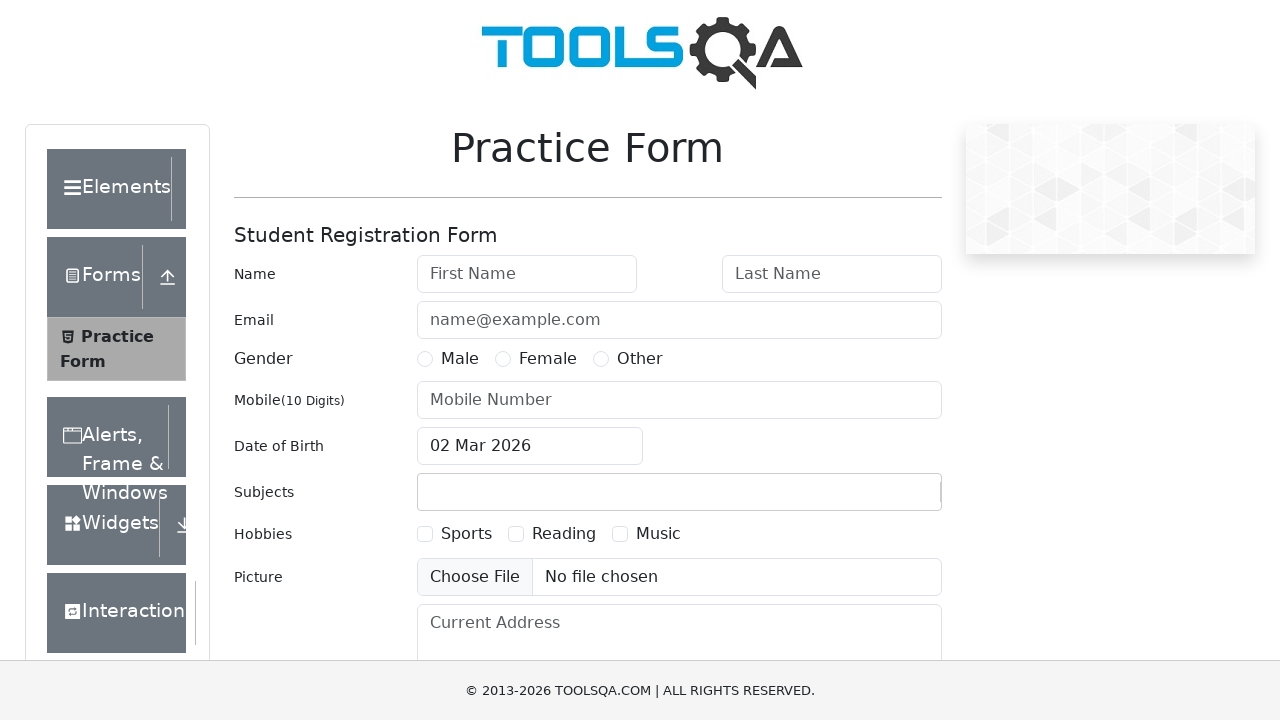

Filled first name field with 'Alex' on #firstName
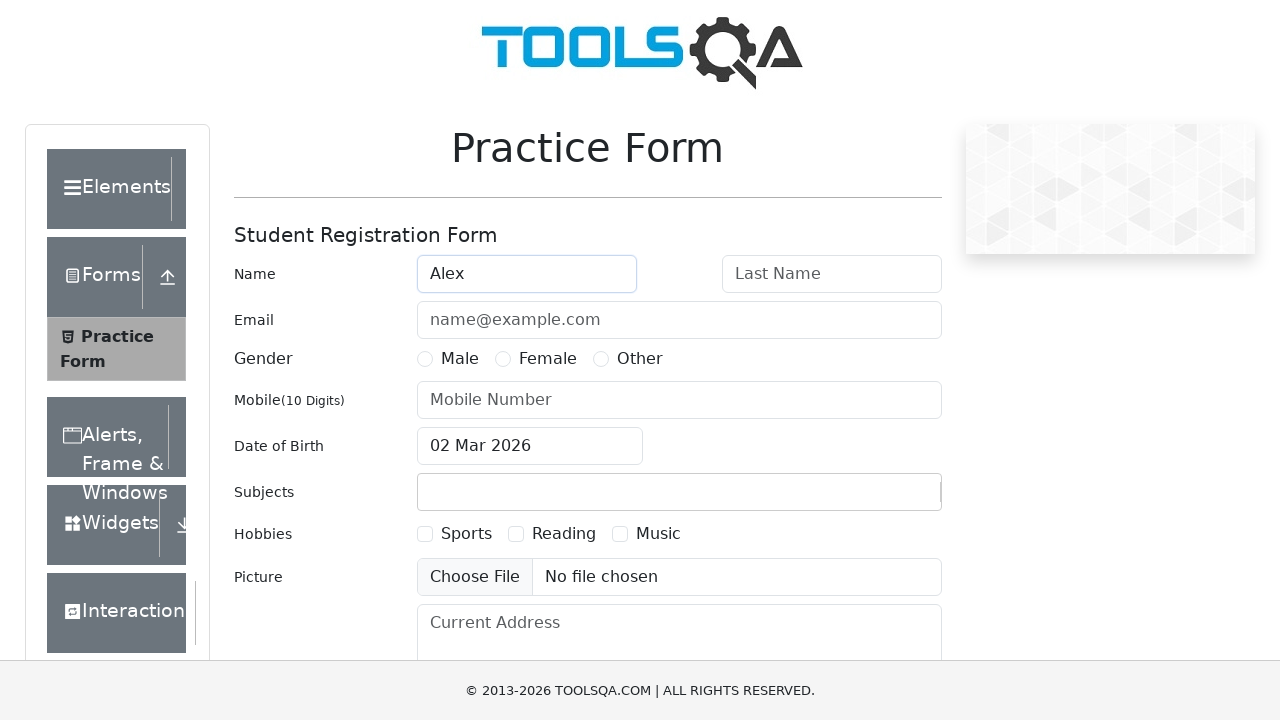

Filled last name field with 'Taylor' on #lastName
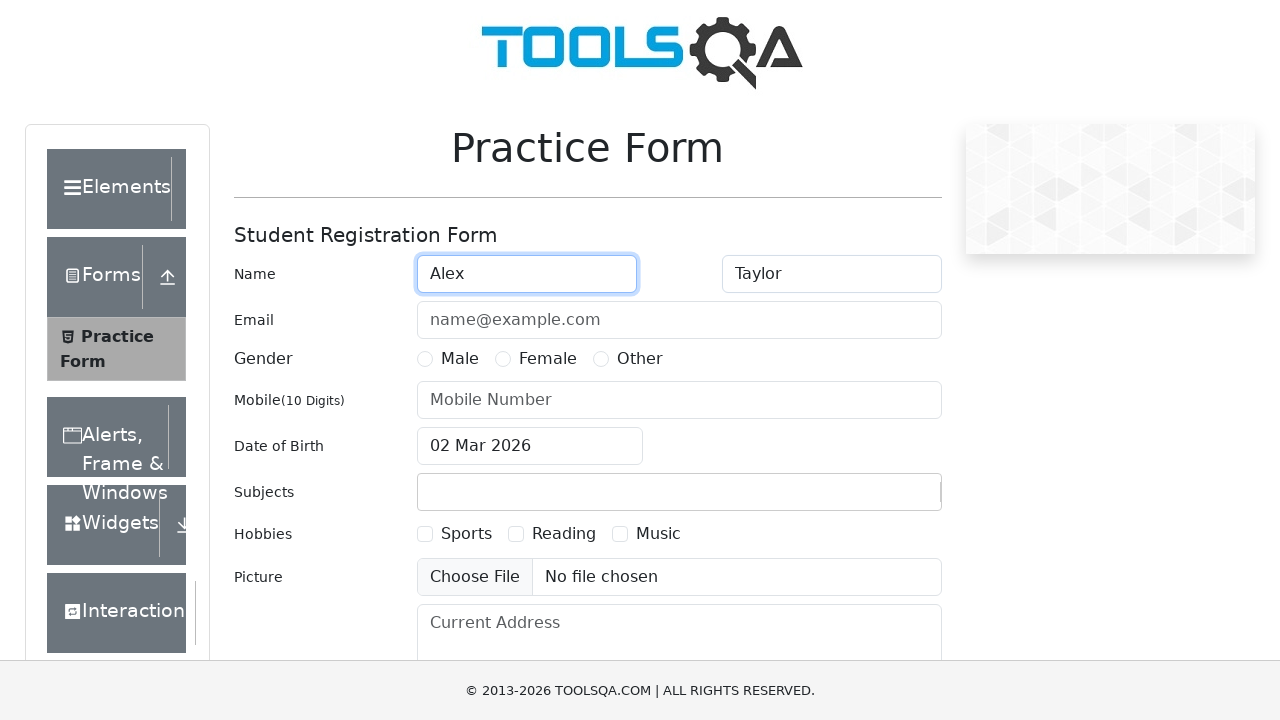

Filled email field with 'alex@example.com' on #userEmail
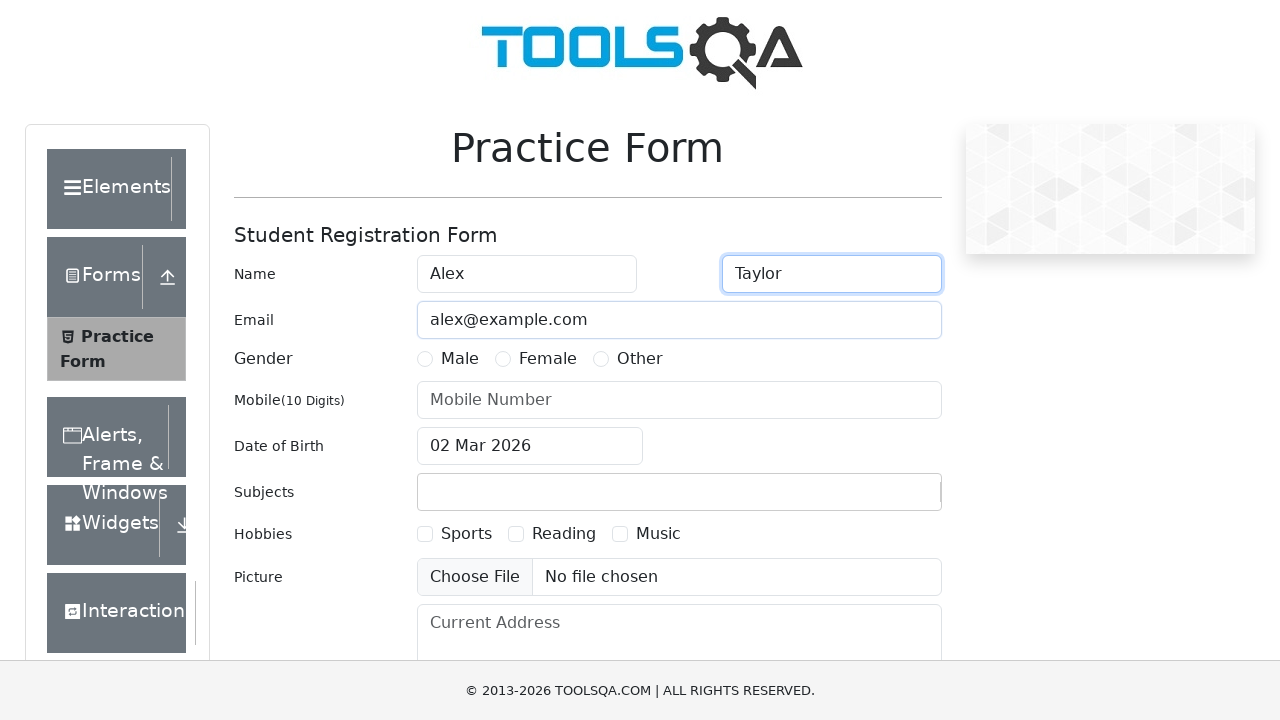

Selected 'Other' gender option at (640, 359) on label[for='gender-radio-3']
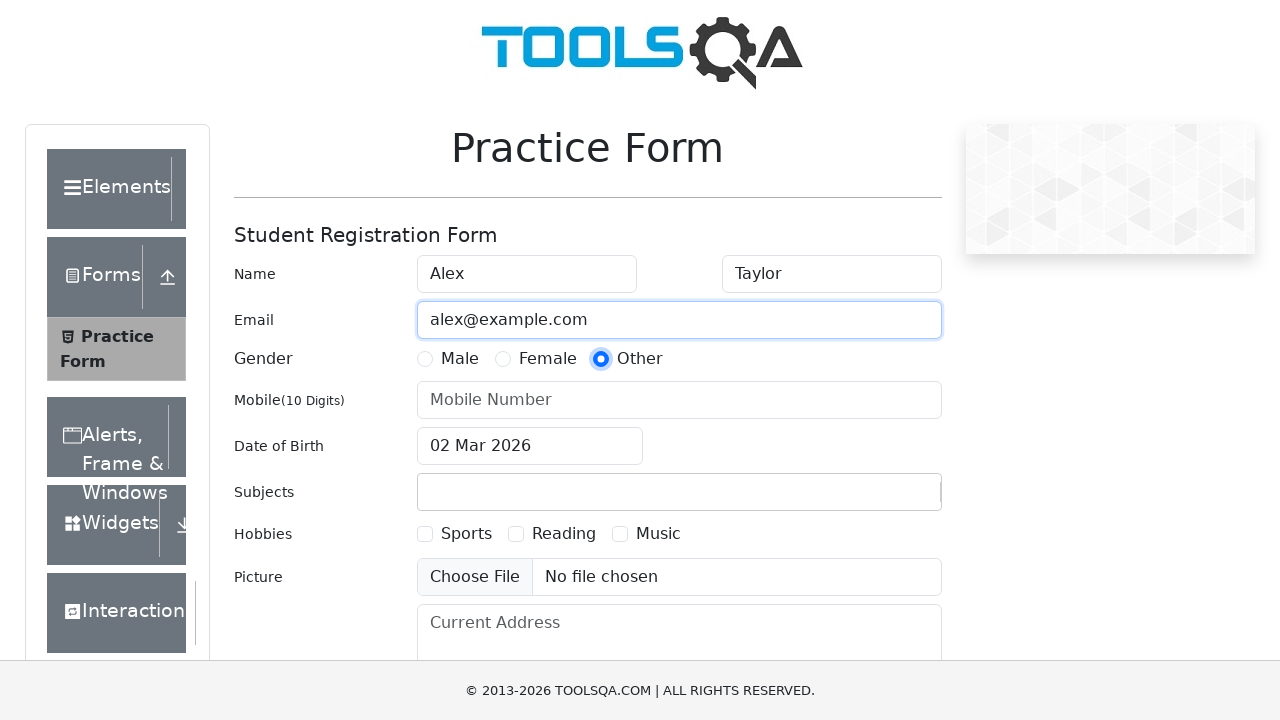

Filled mobile number field with '5555555555' on #userNumber
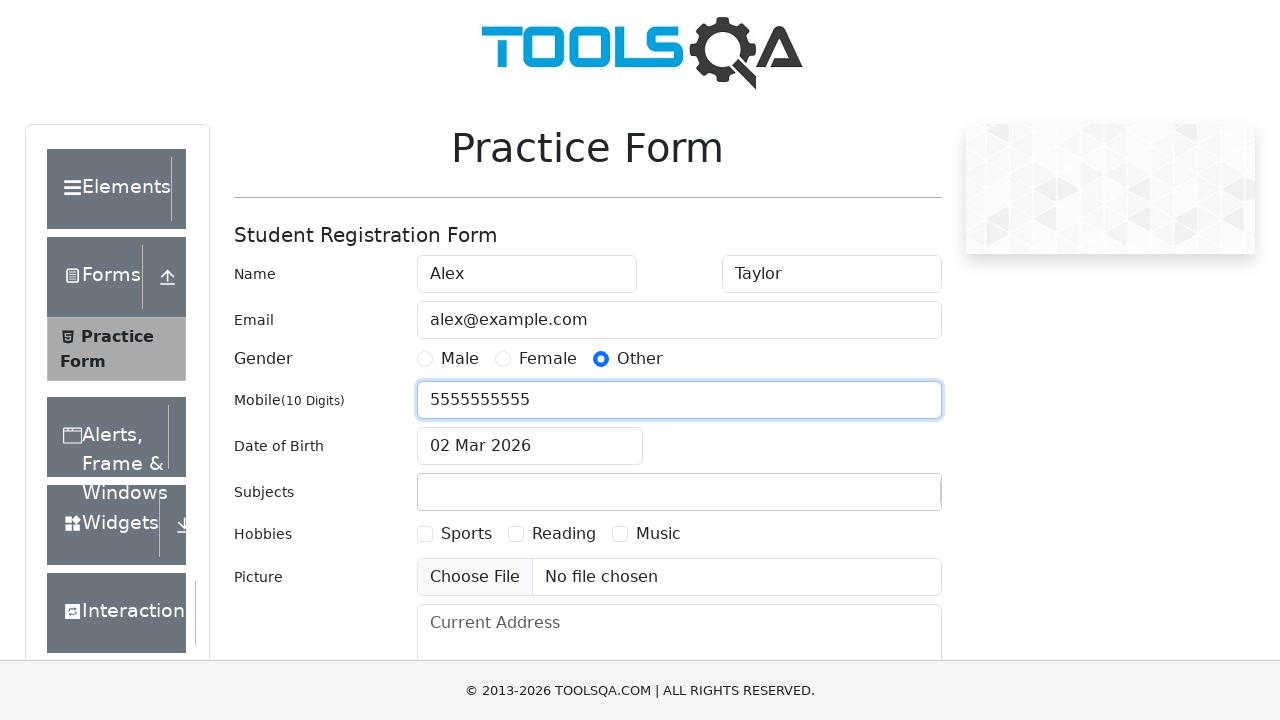

Clicked submit button to submit the form at (885, 499) on #submit
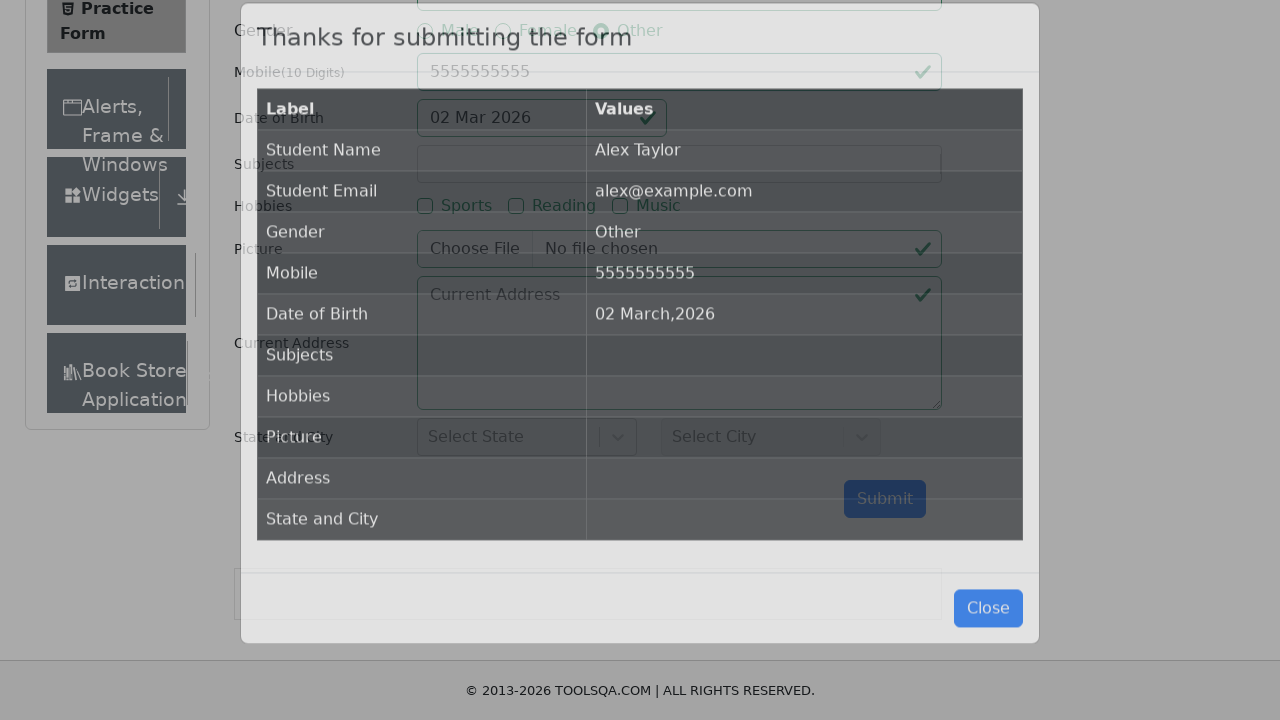

Submission modal appeared
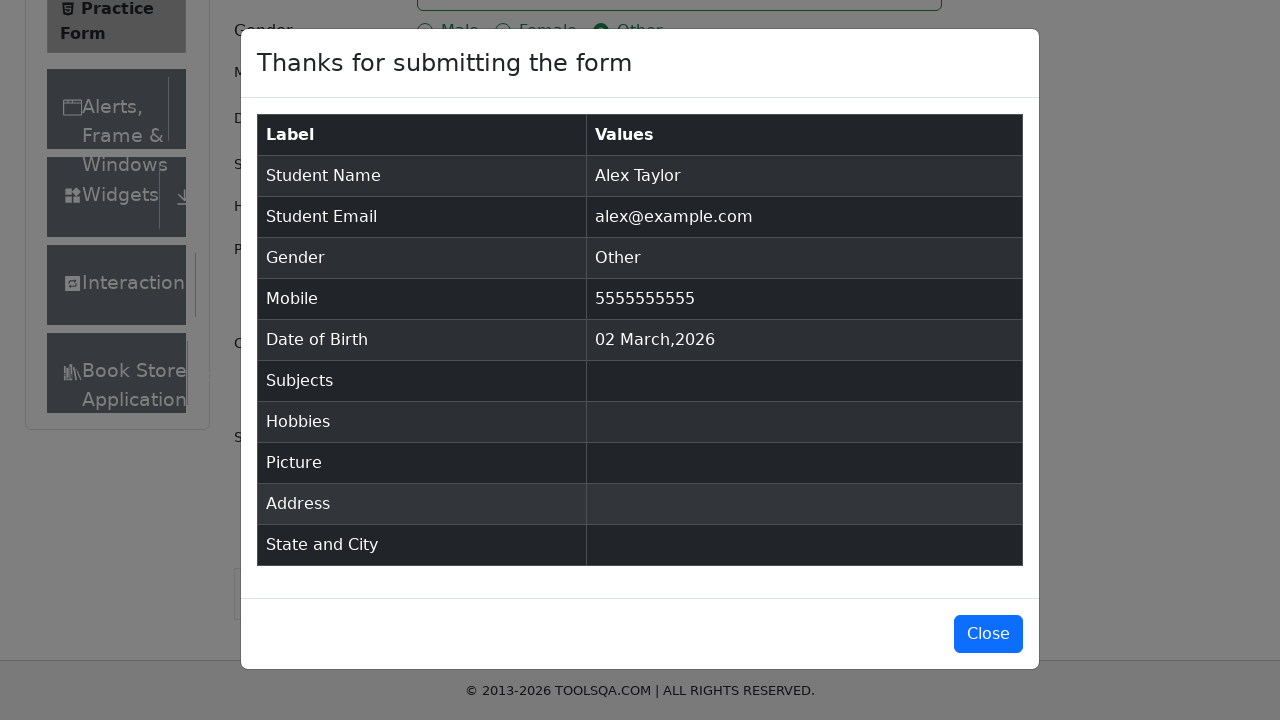

Closed the submission modal at (988, 634) on #closeLargeModal
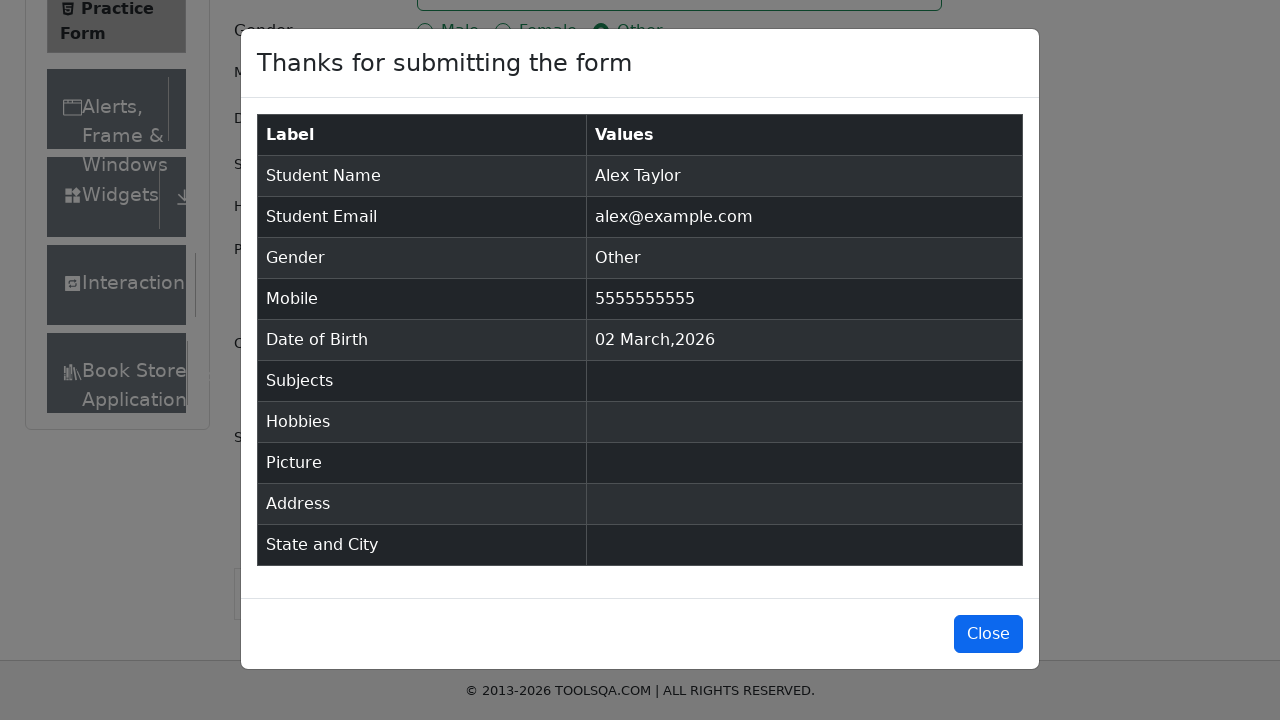

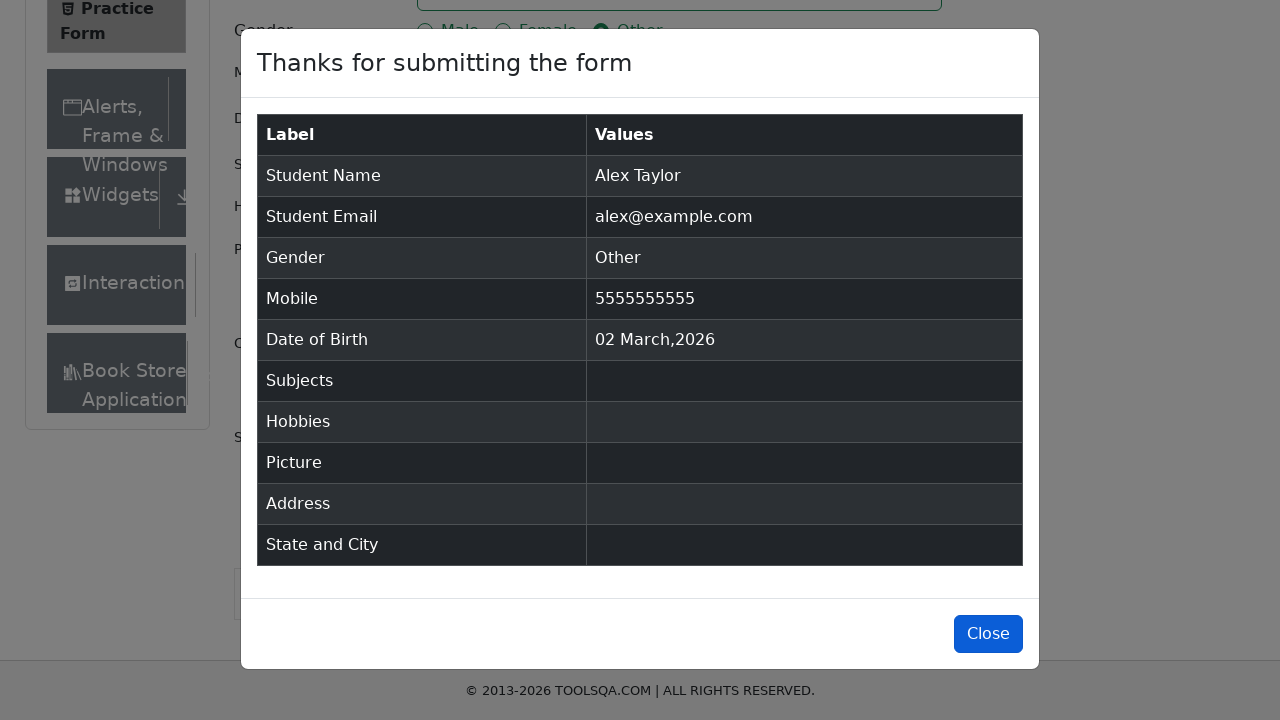